Tests hide functionality by clicking the hide button and verifying the text input becomes hidden

Starting URL: https://codenboxautomationlab.com/practice/

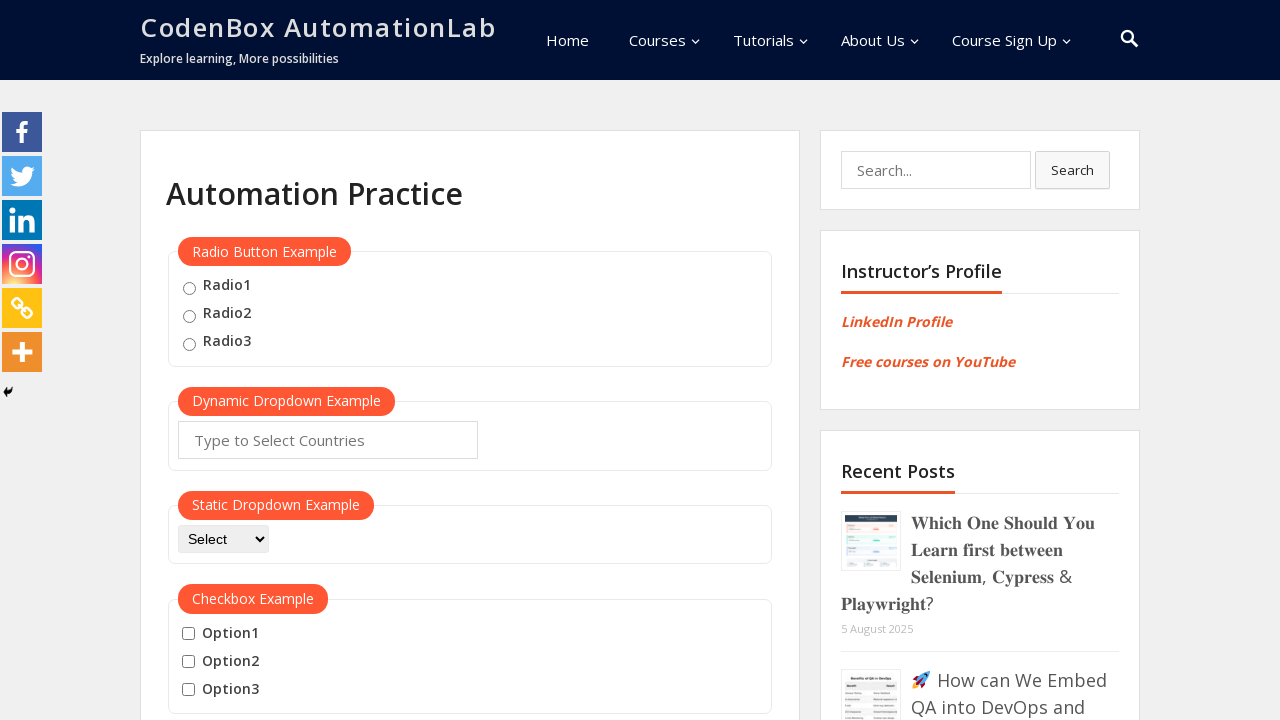

Clicked the hide button at (208, 360) on #hide-textbox
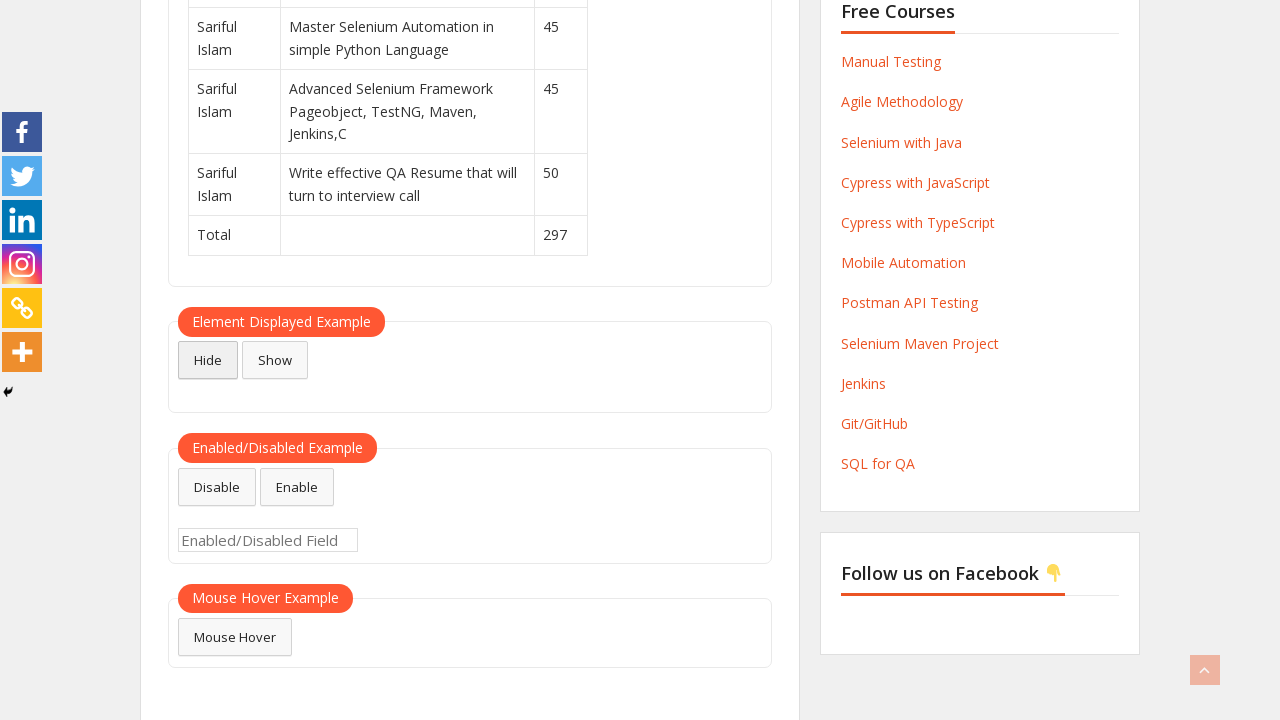

Waited for 1 second for hide animation to complete
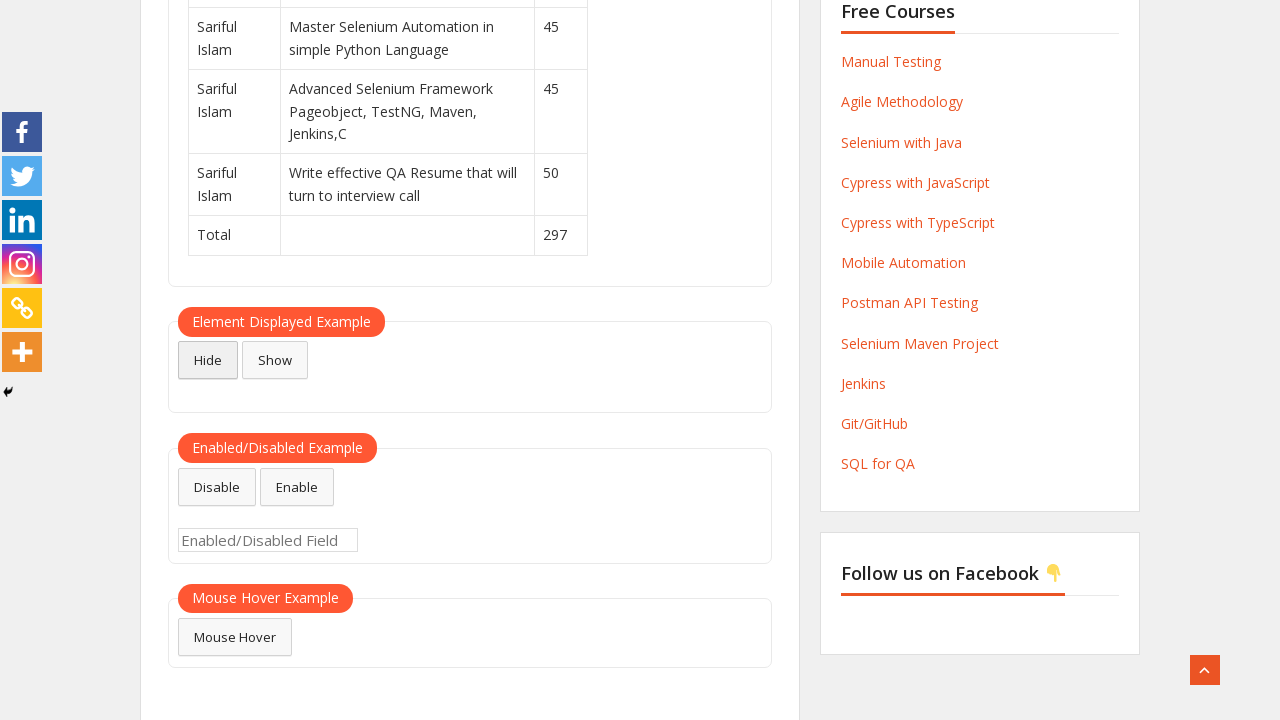

Verified that text input is hidden
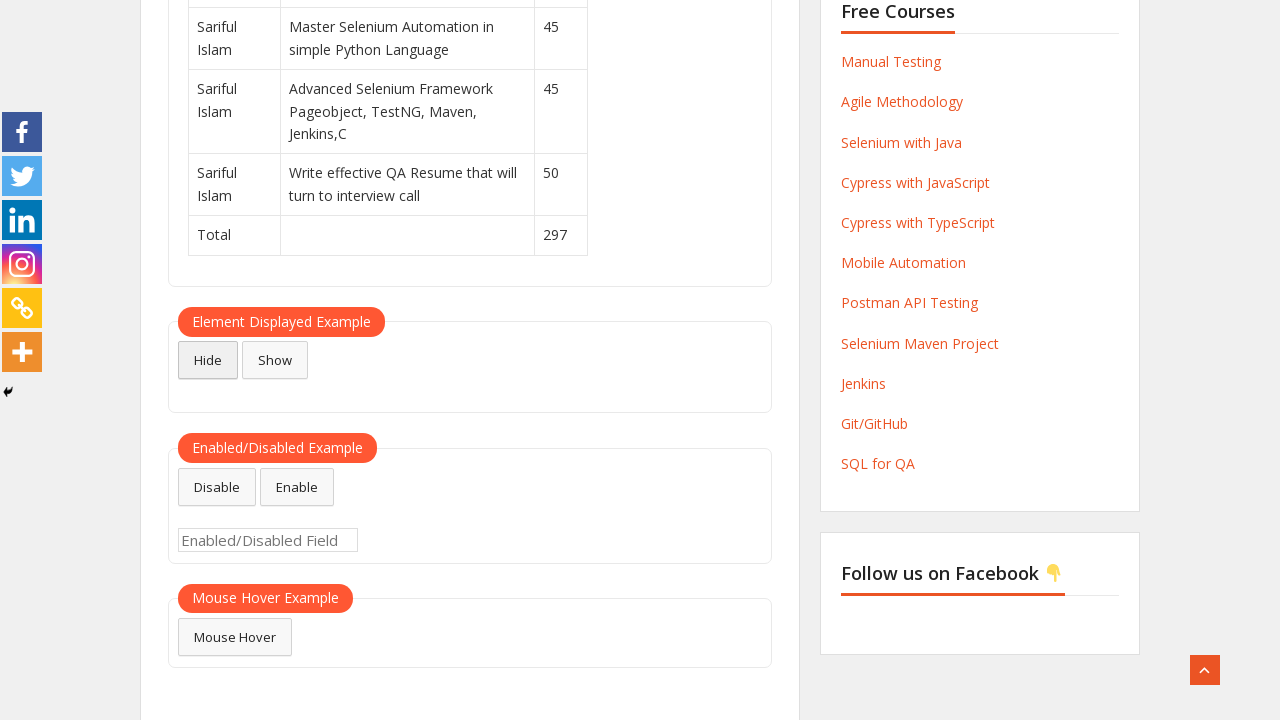

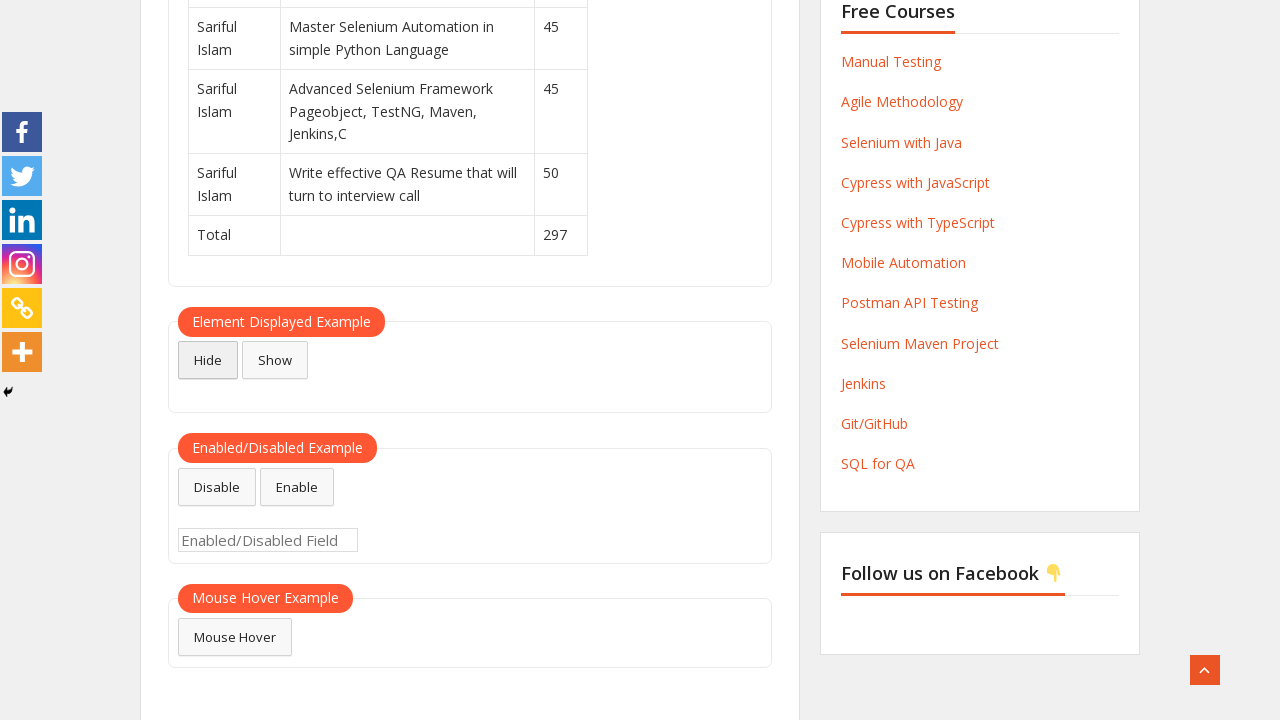